Tests window scrolling functionality by navigating to a demo page and scrolling down 1000 pixels using JavaScript execution

Starting URL: https://demo.guru99.com/test/guru99home/

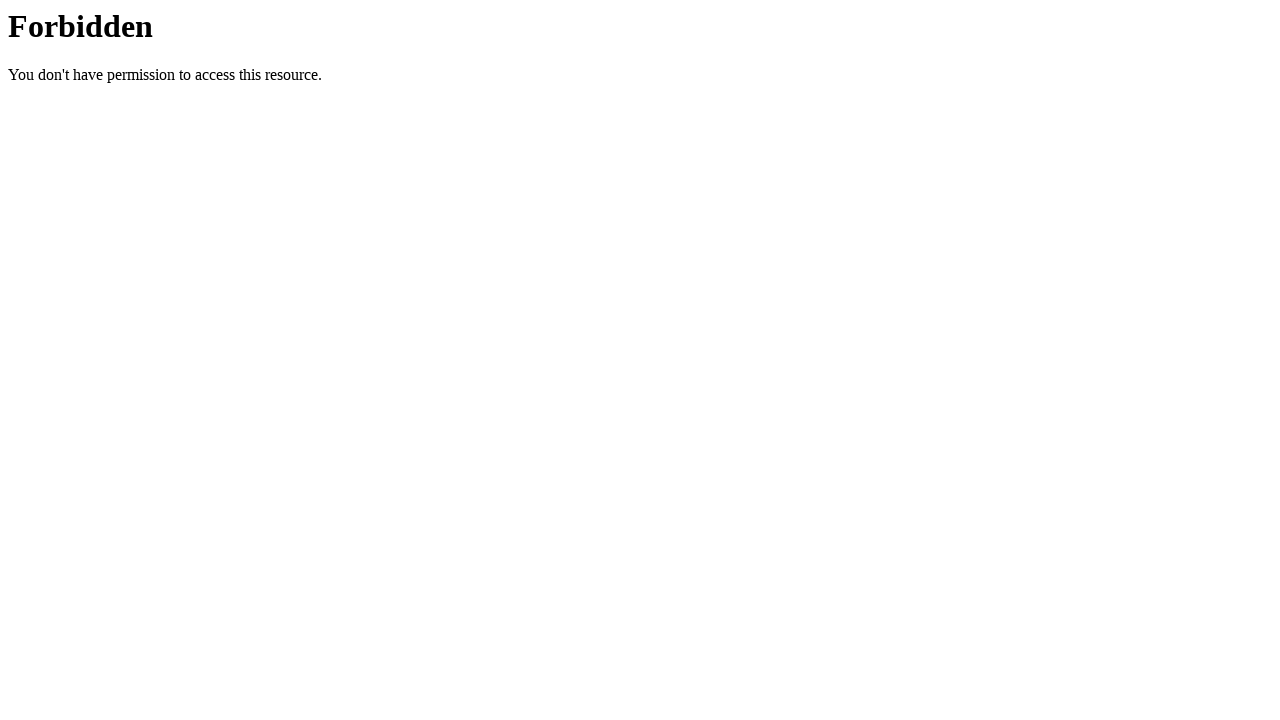

Navigated to demo.guru99.com home page
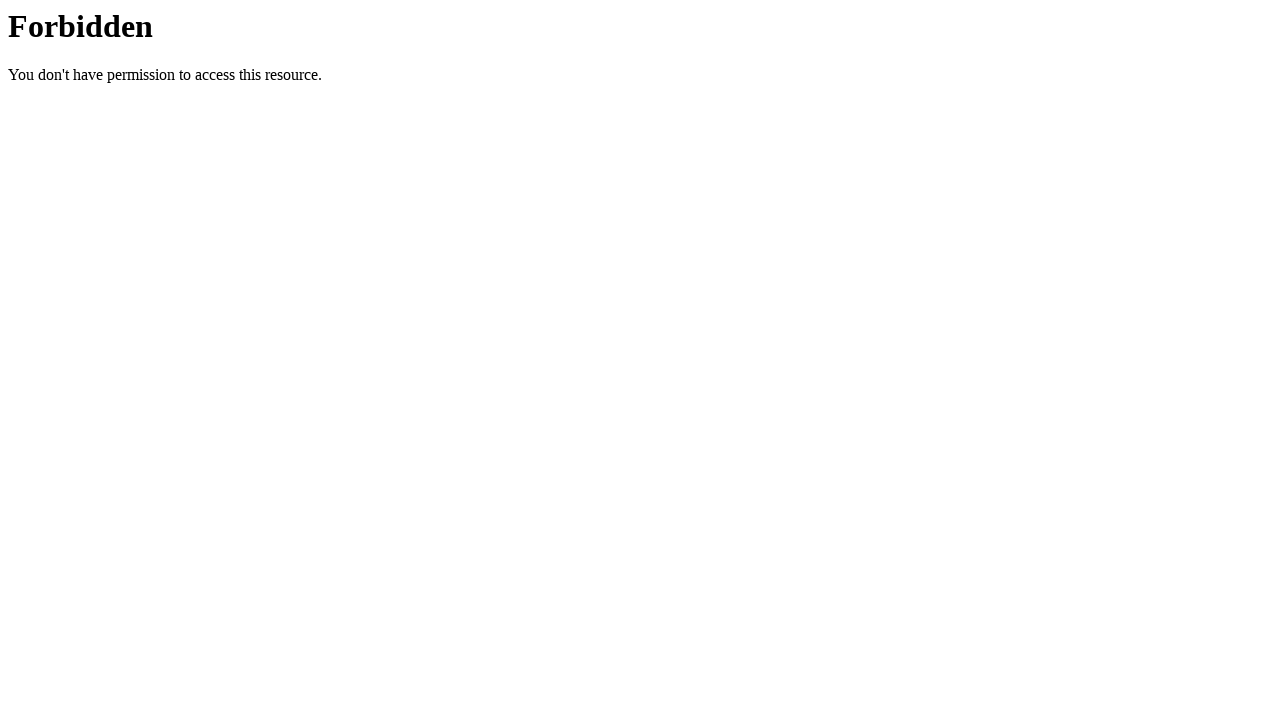

Set viewport size to 1920x1080
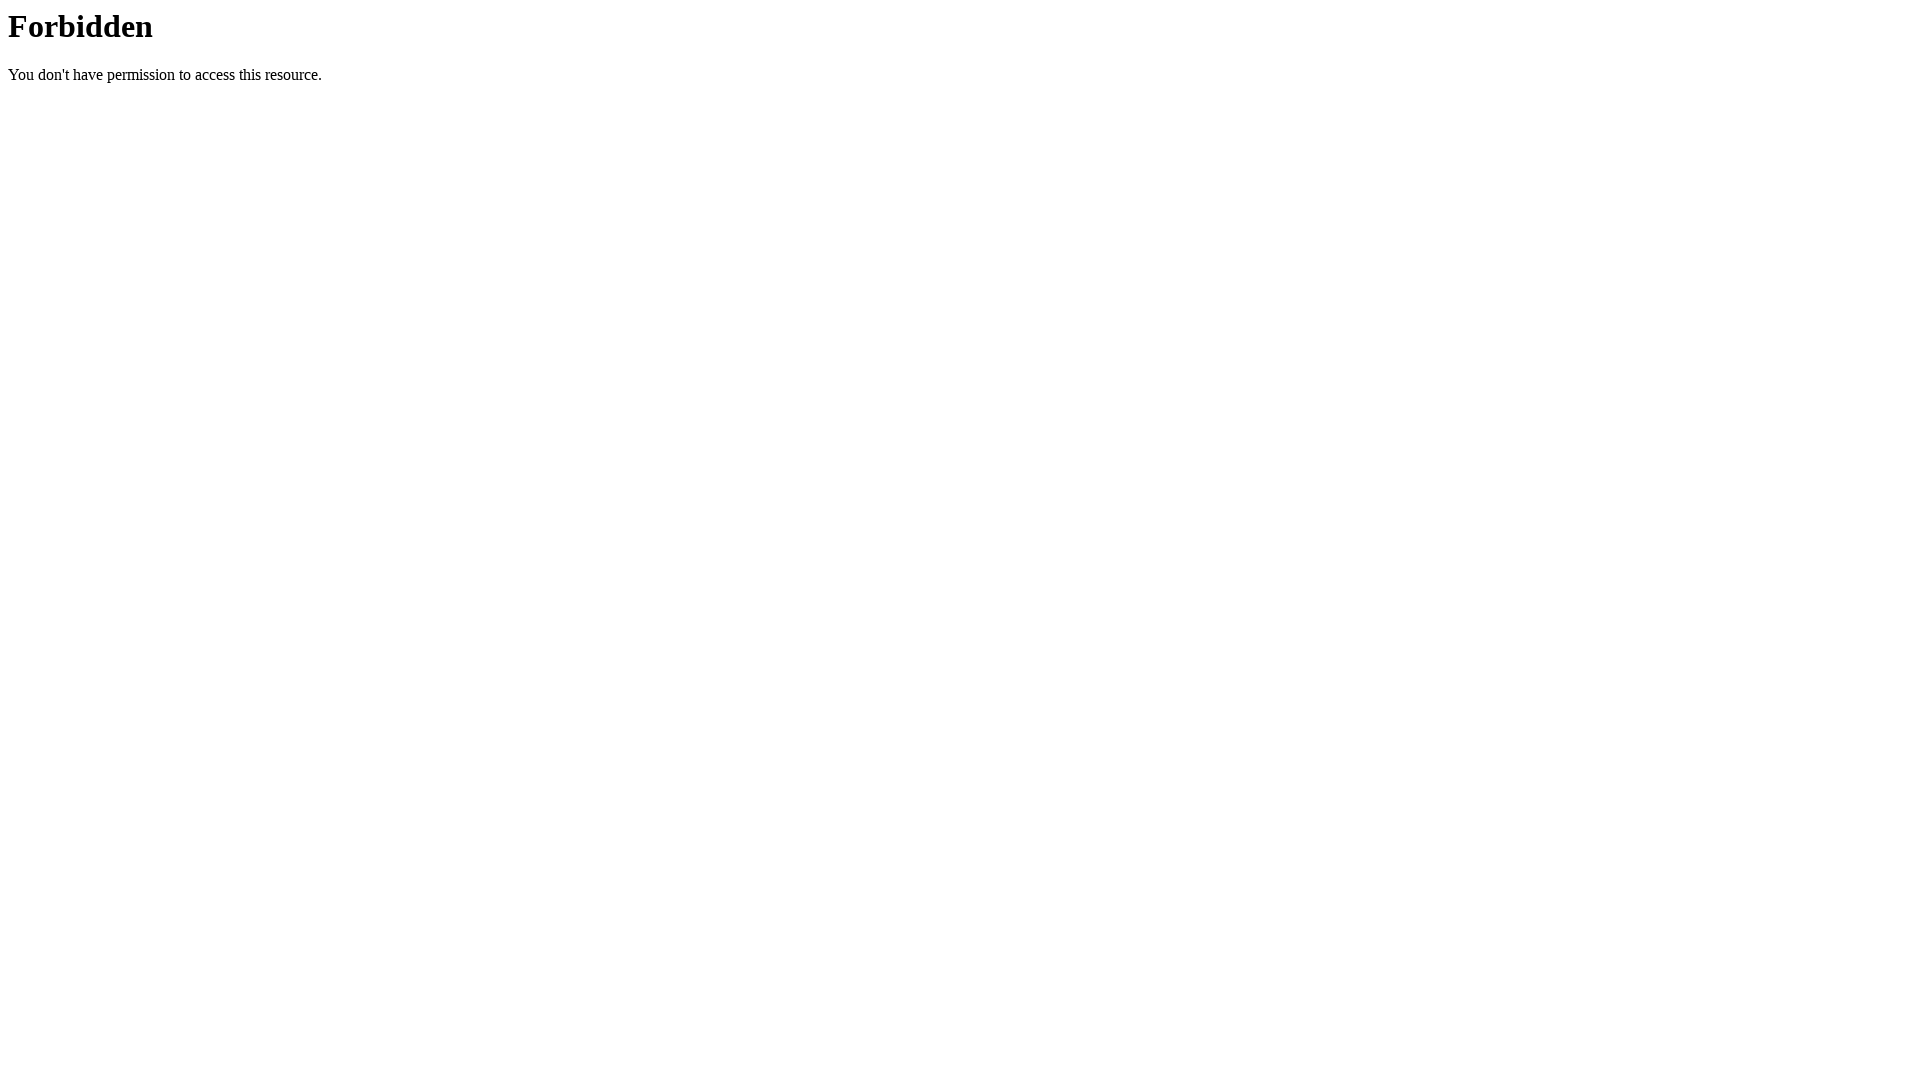

Scrolled down 1000 pixels using JavaScript
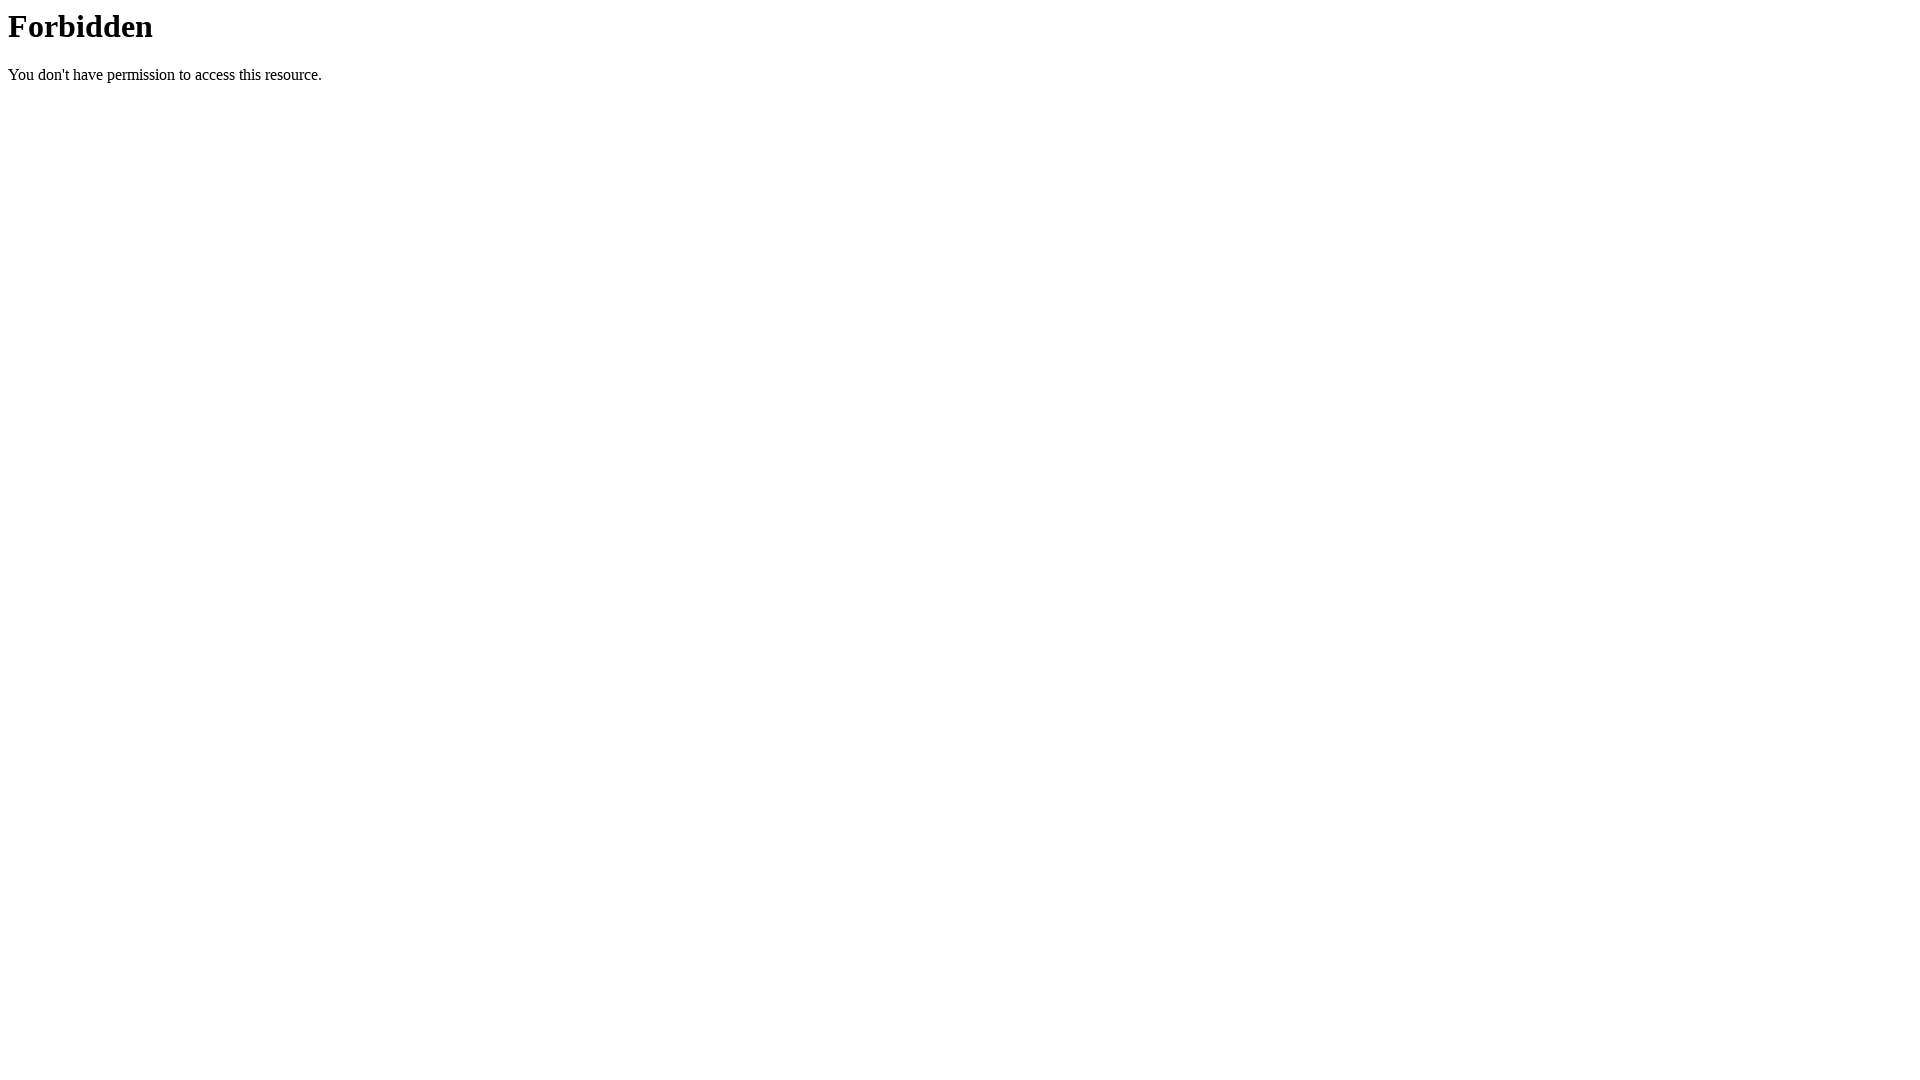

Waited 1000ms to observe scroll effect
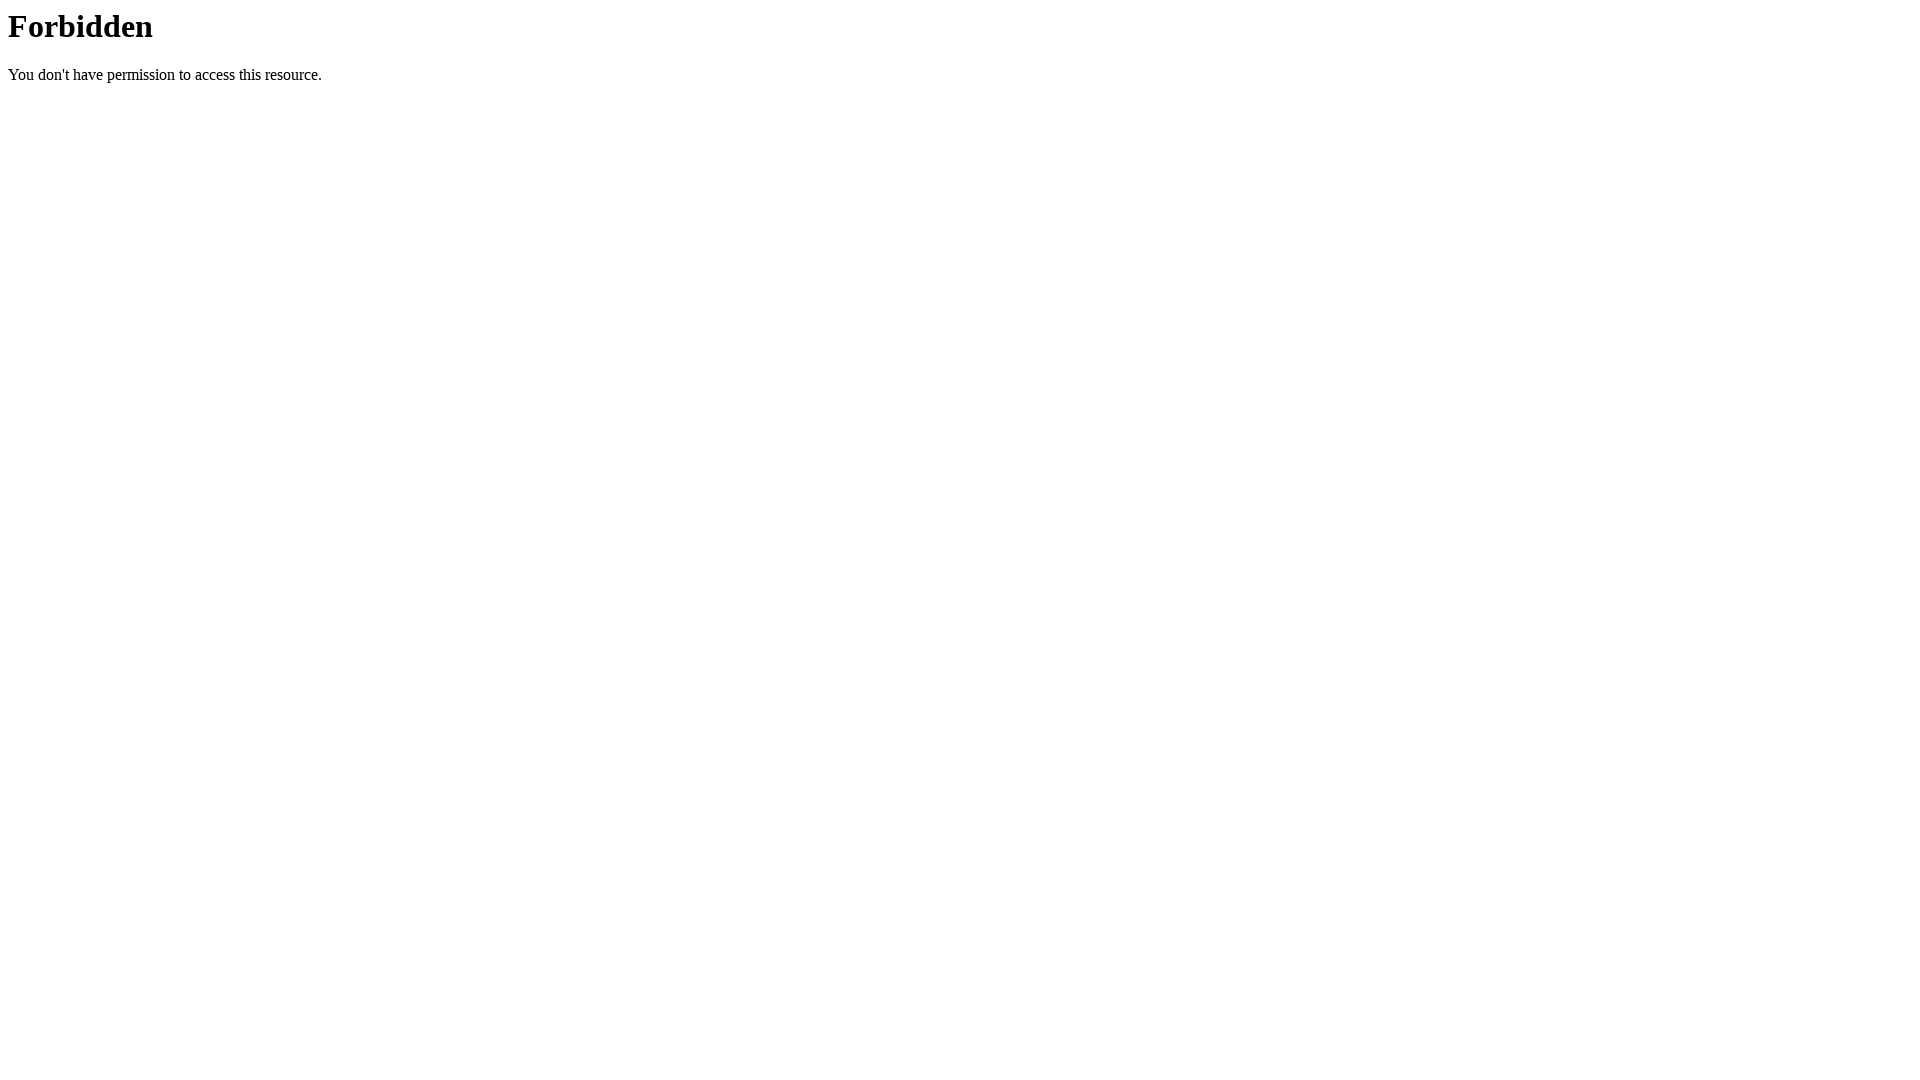

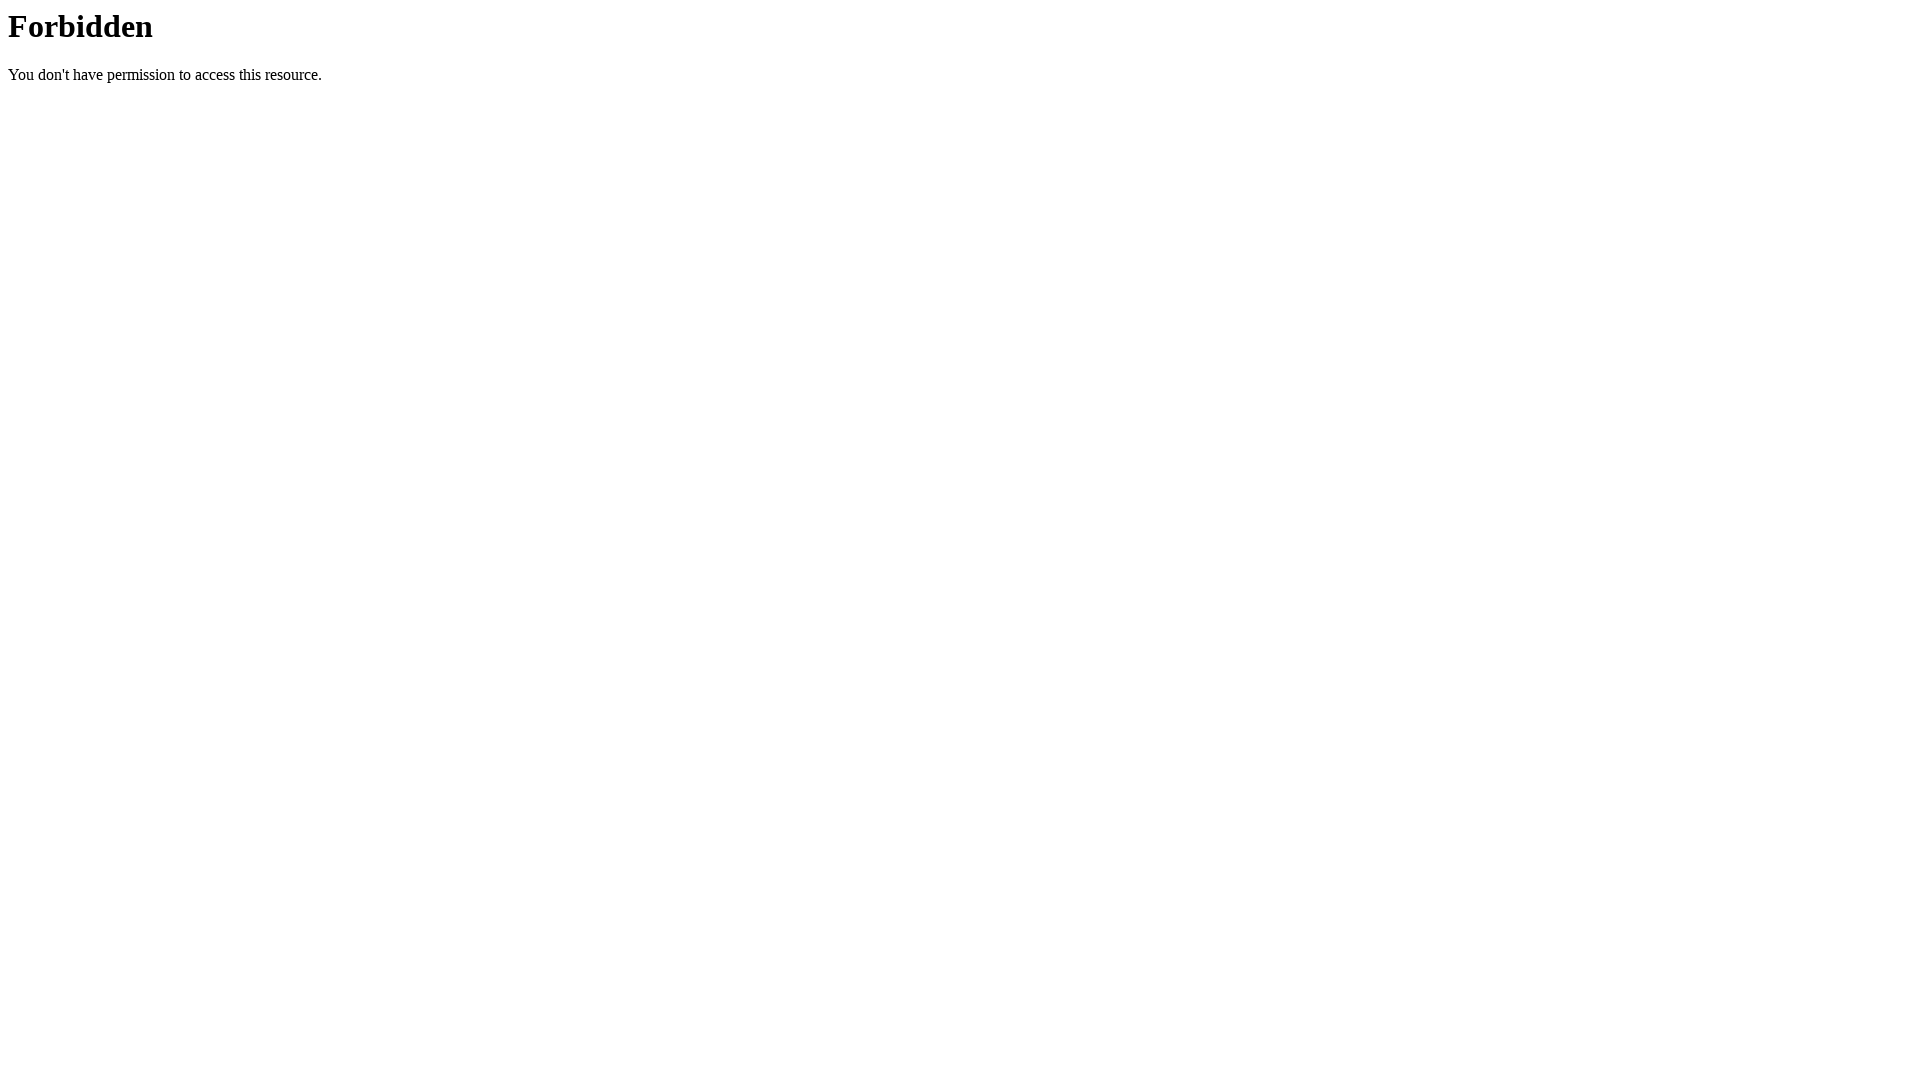